Tests the product review functionality by navigating to a product page, clicking on the reviews tab, selecting a star rating, and submitting a review with name and email.

Starting URL: https://practice.automationtesting.in/

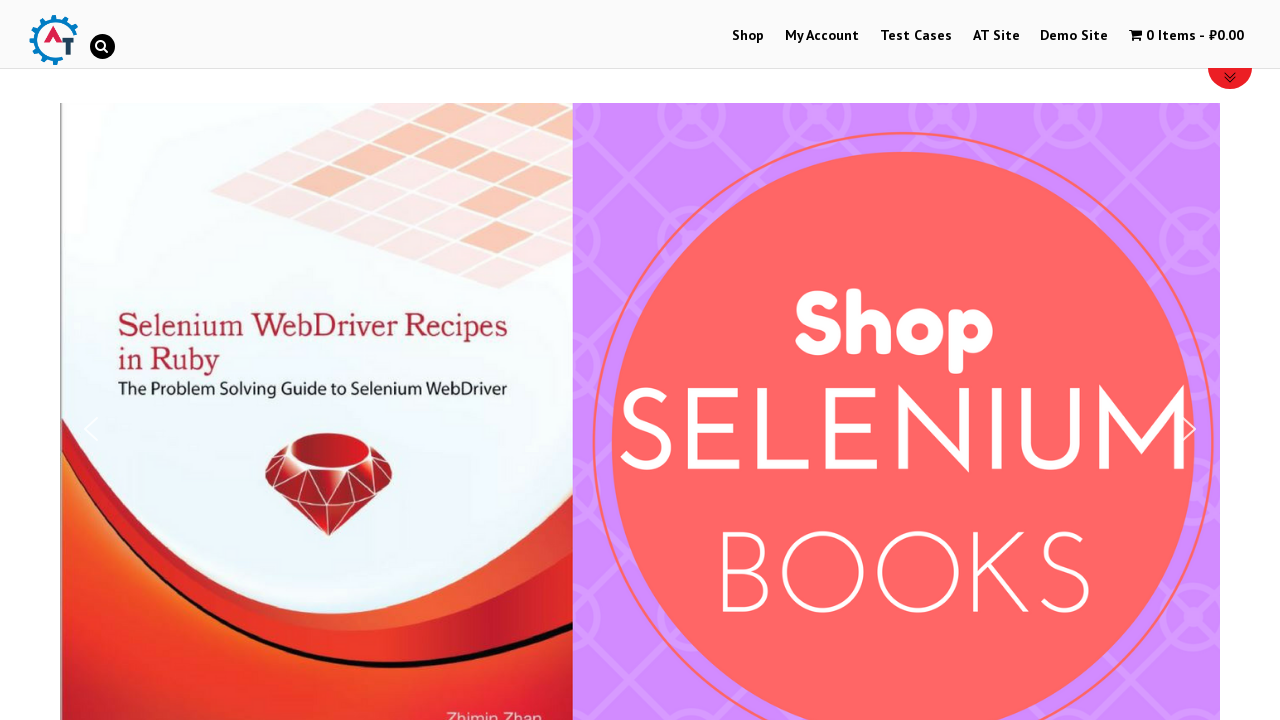

Scrolled down 600 pixels to view products
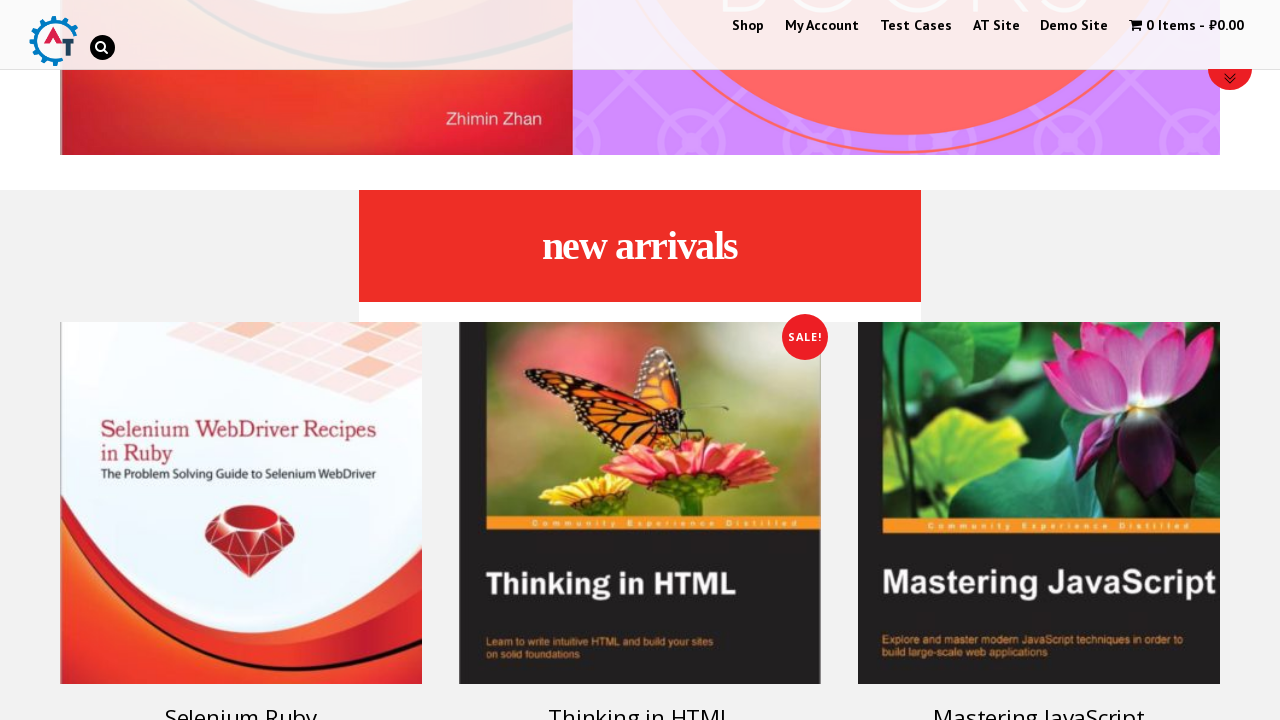

Clicked on the Ruby book product at (241, 702) on .post-160 h3
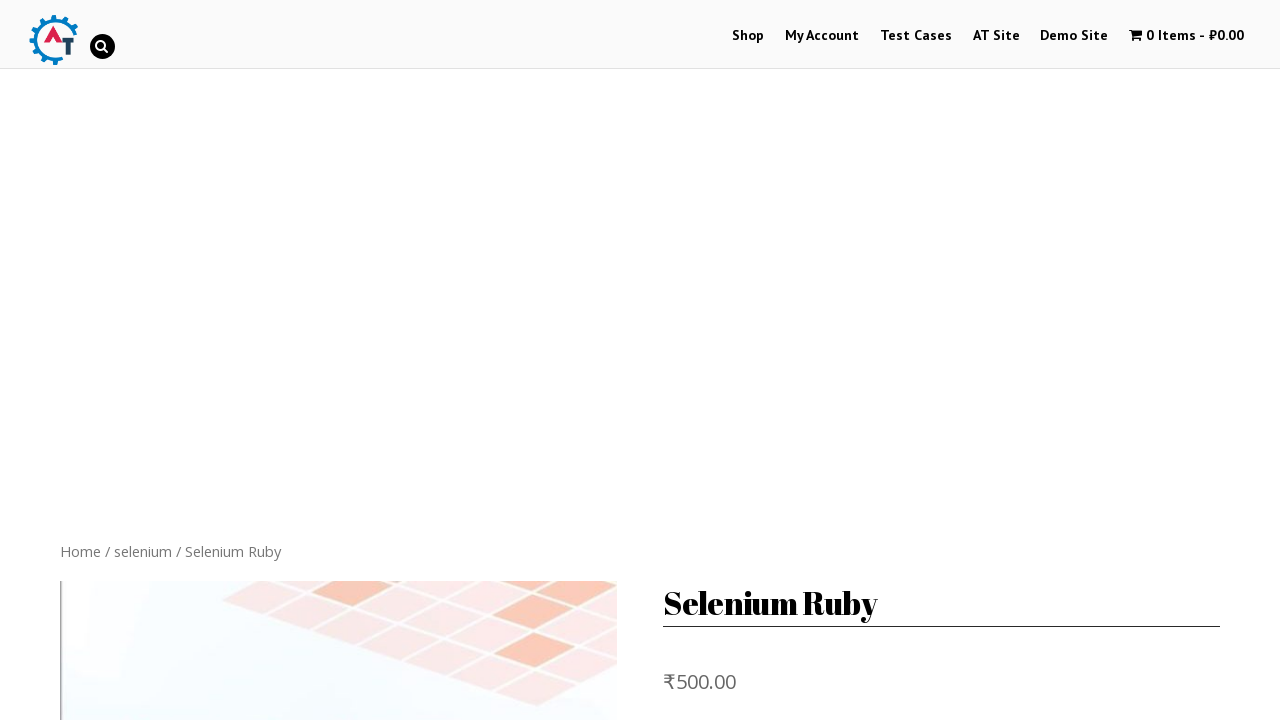

Product page loaded and reviews tab became available
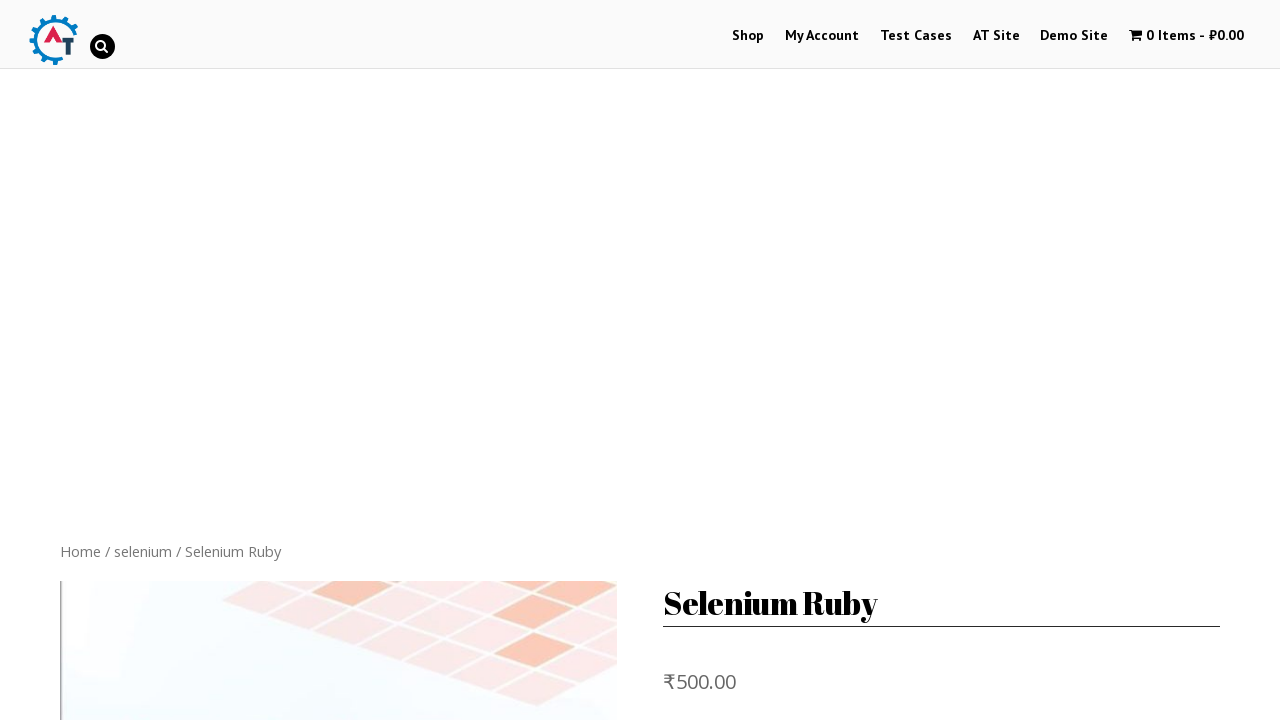

Clicked on the reviews tab at (309, 360) on .reviews_tab a
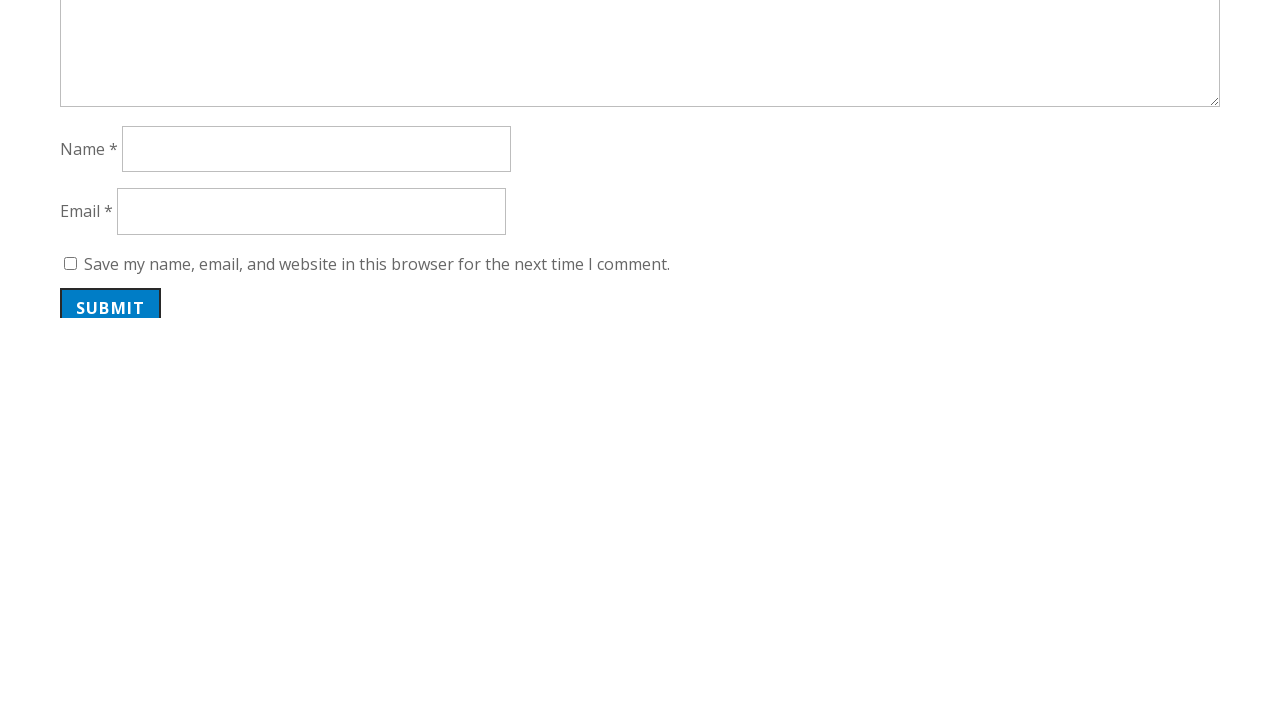

Review form loaded with star rating options
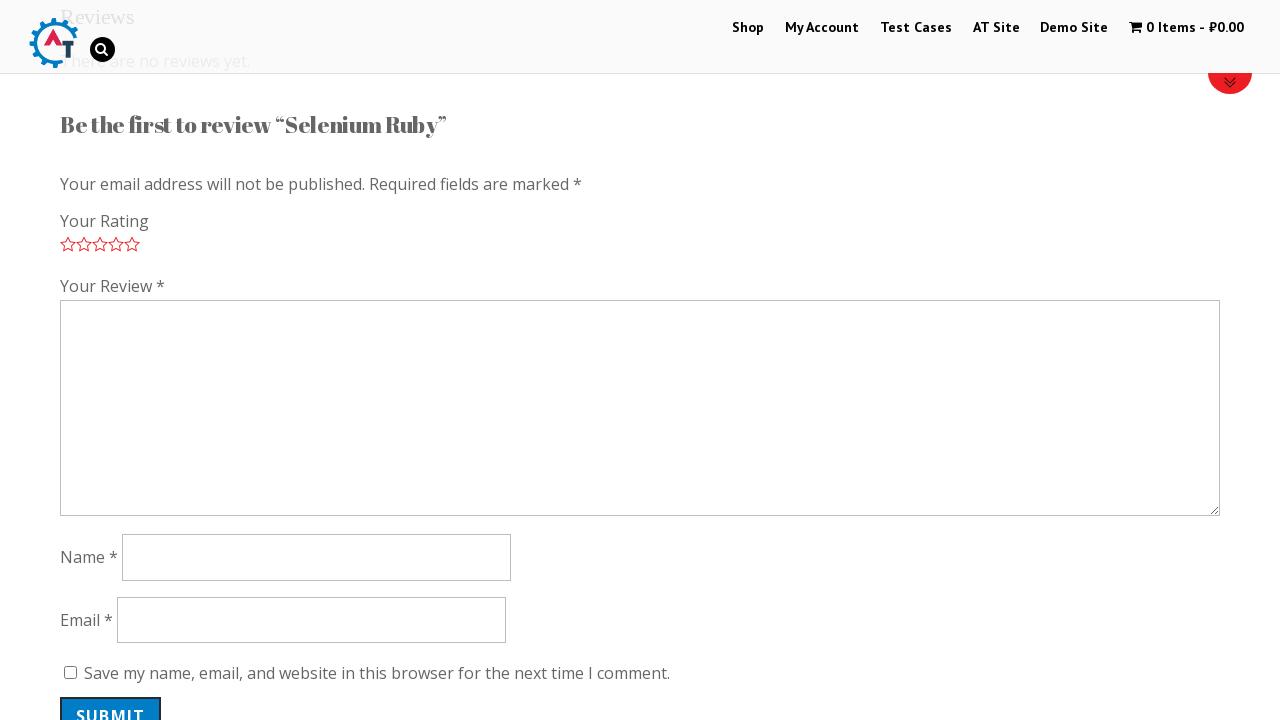

Clicked 1-star rating at (68, 244) on .star-1
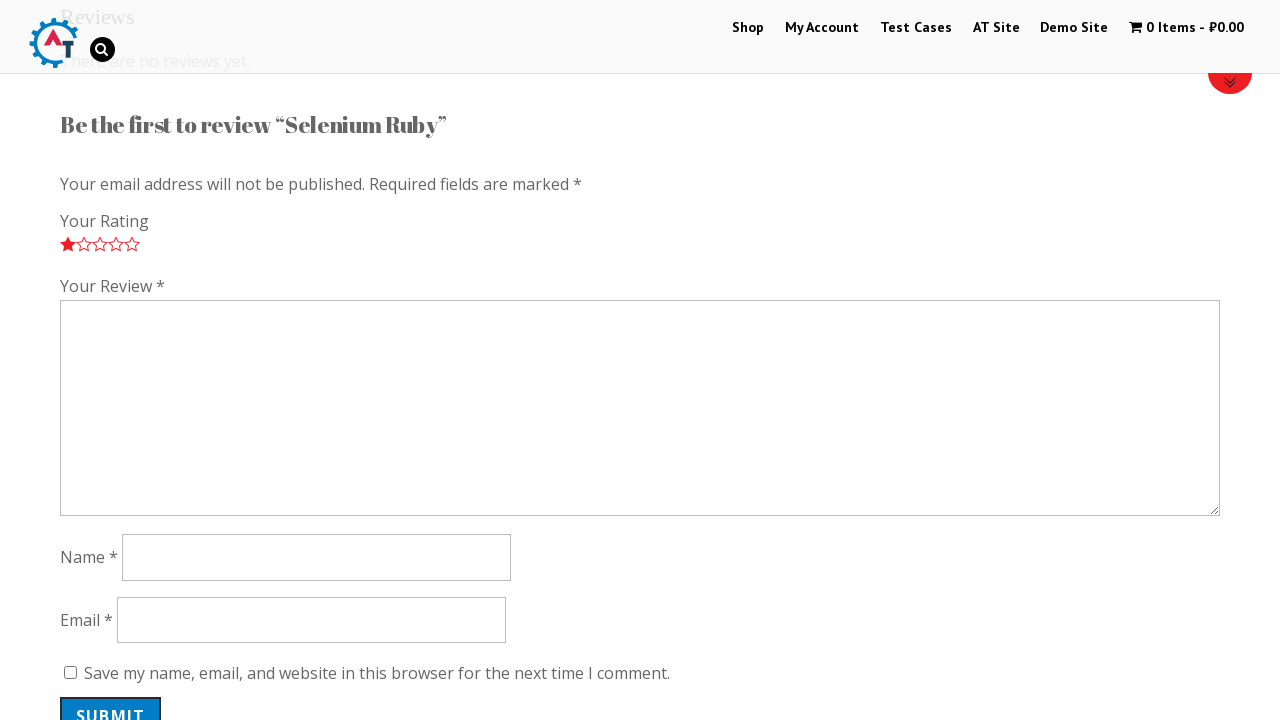

Clicked 2-star rating at (84, 250) on .star-2
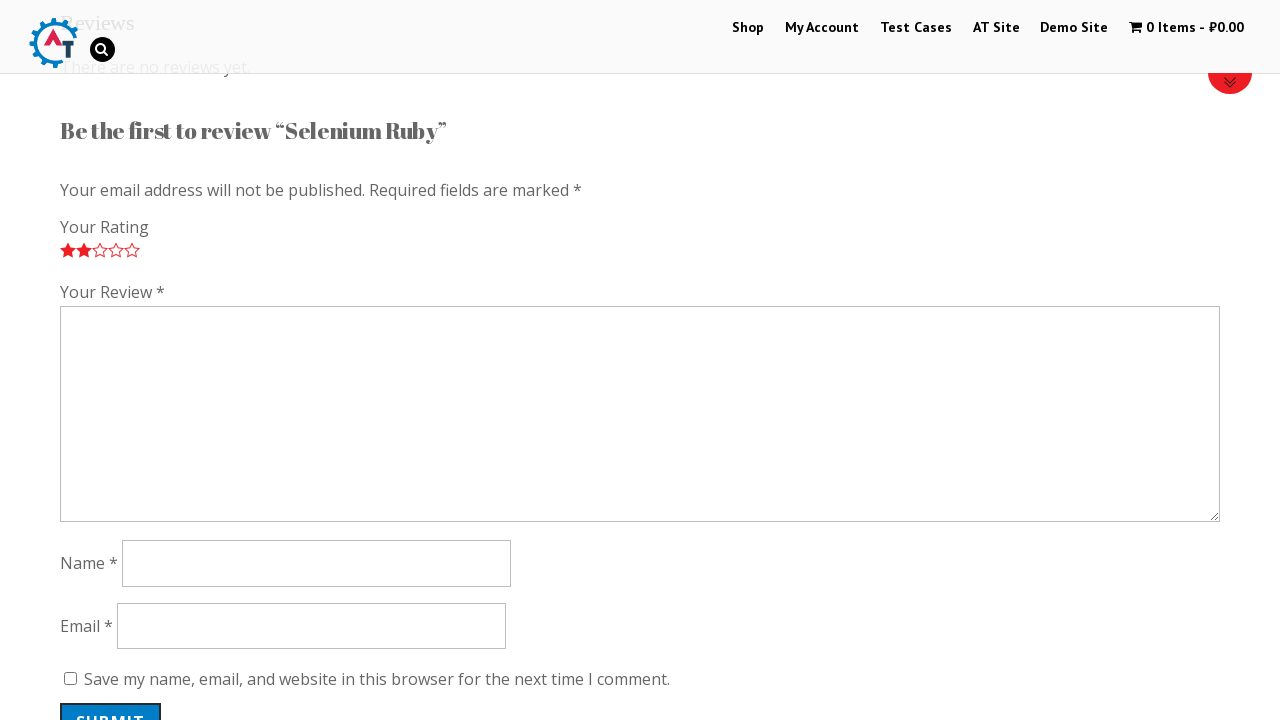

Clicked 3-star rating at (100, 250) on .star-3
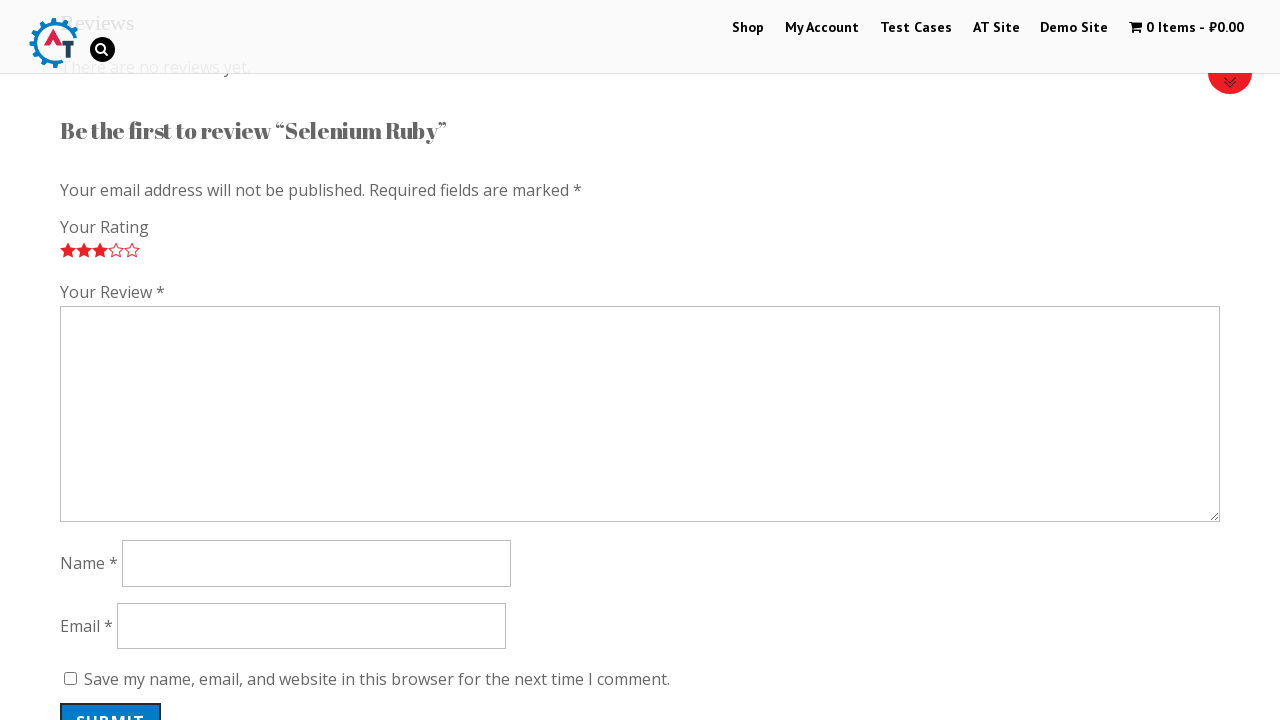

Clicked 4-star rating at (116, 250) on .star-4
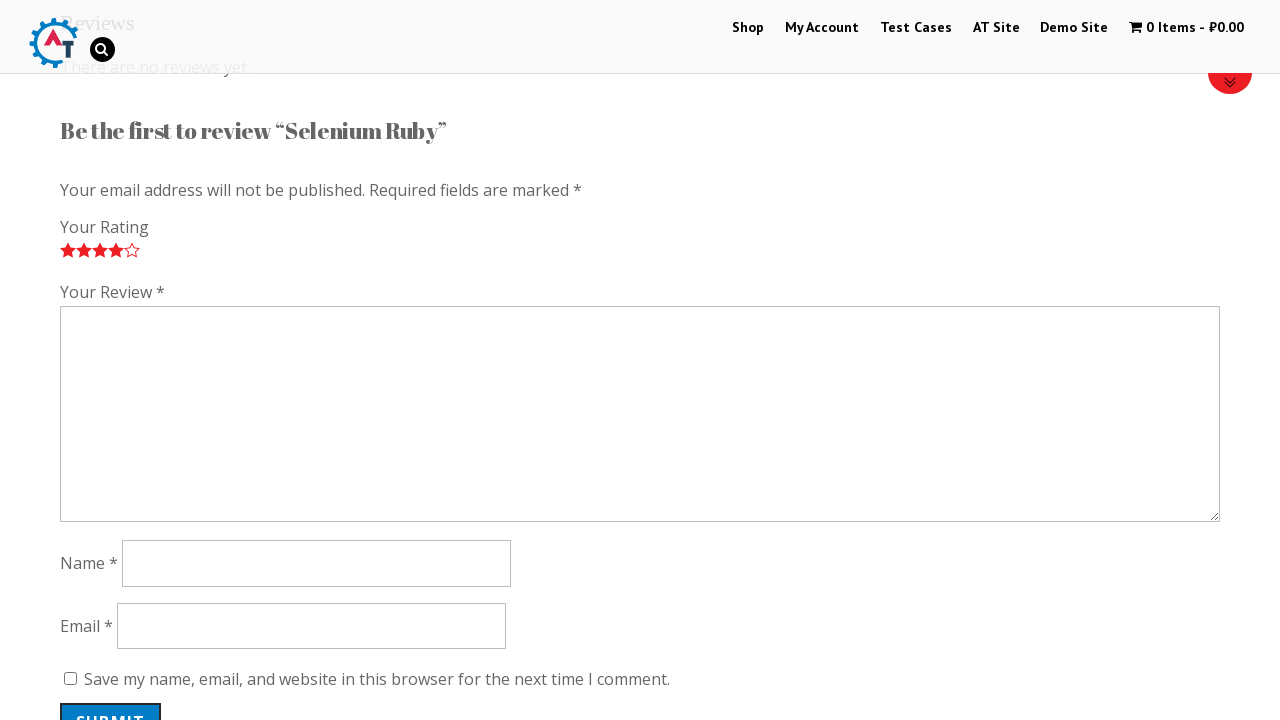

Clicked 5-star rating at (132, 250) on .star-5
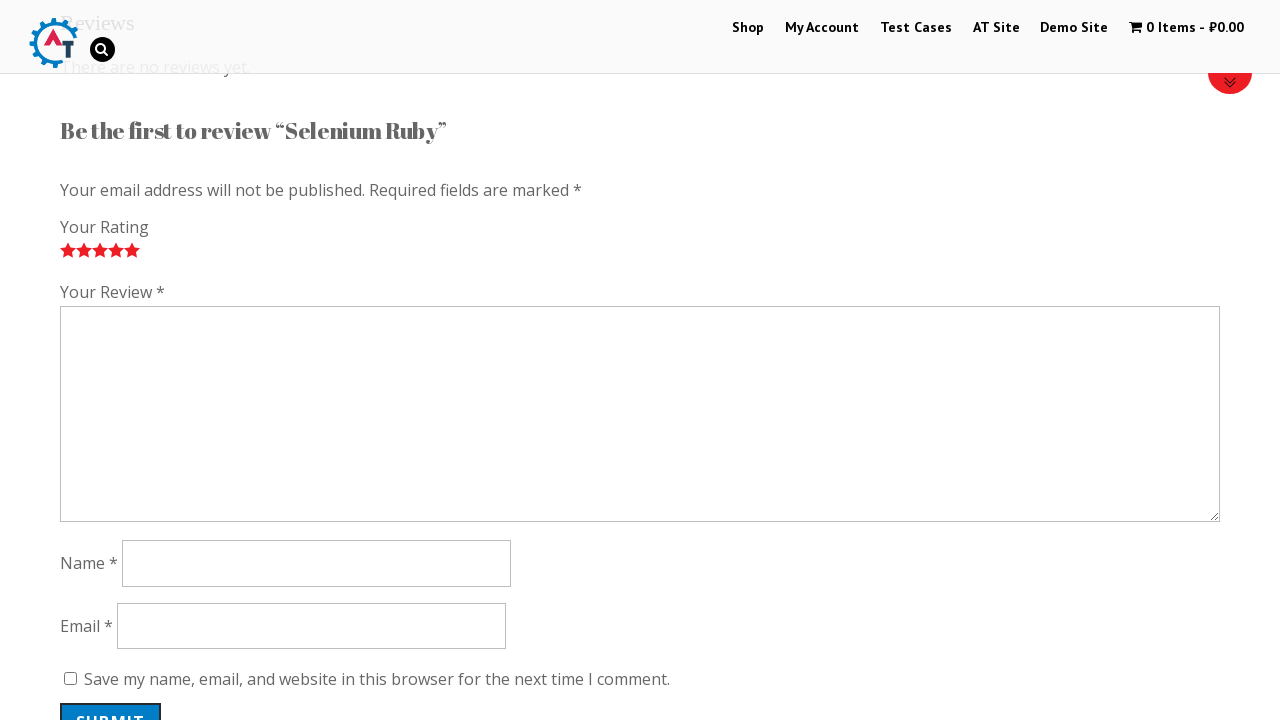

Filled in review comment: 'Excellent book for learning programming!' on #comment
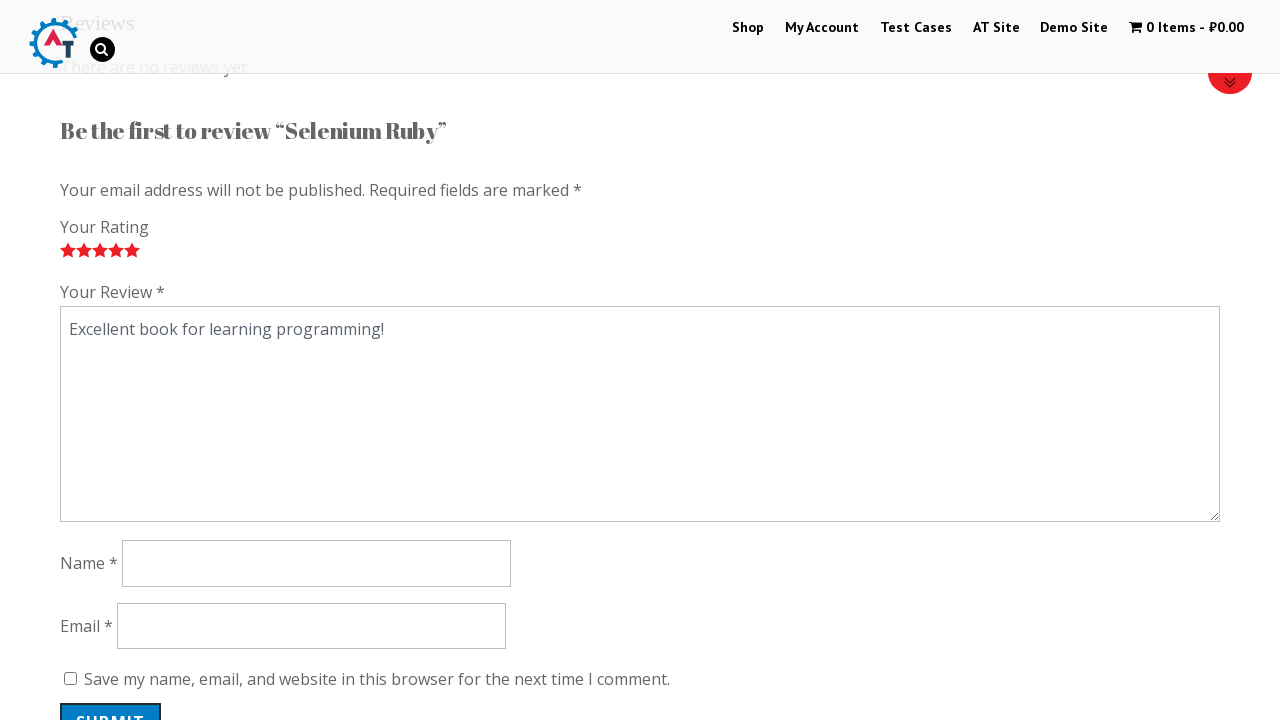

Filled in reviewer name: 'Michael Thompson' on #author
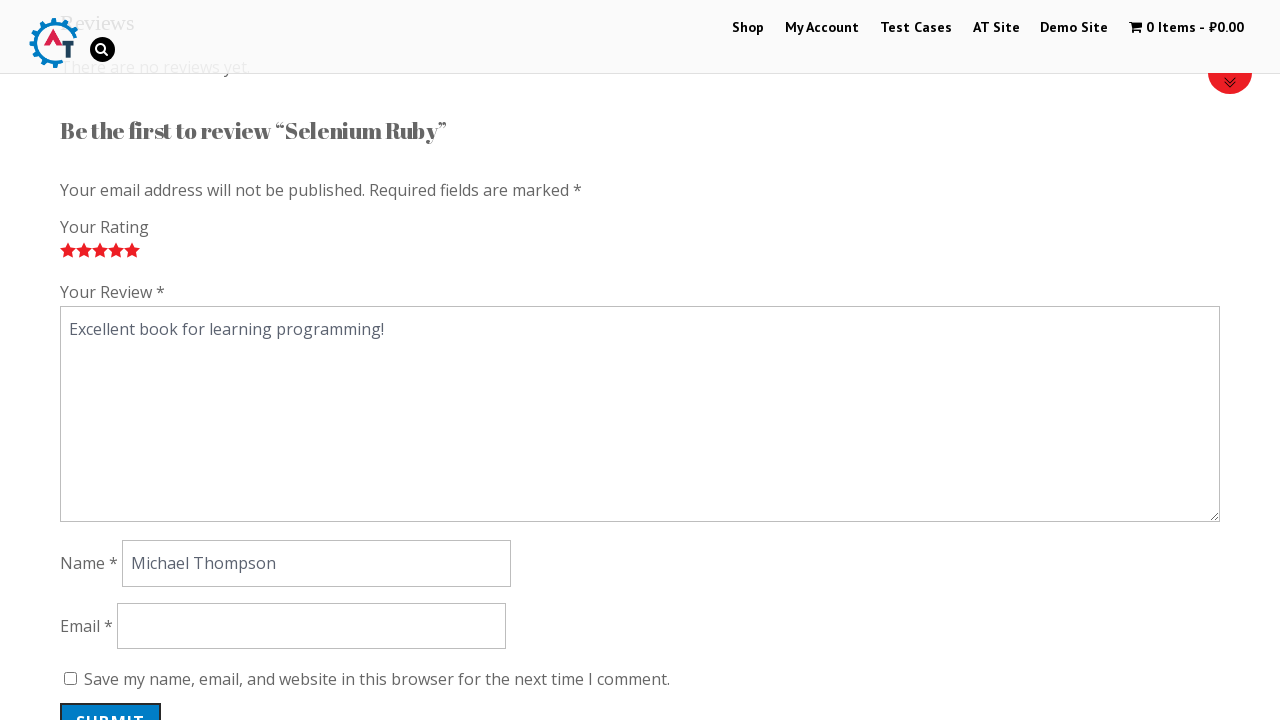

Filled in reviewer email: 'michael.thompson.reviewer@example.com' on #email
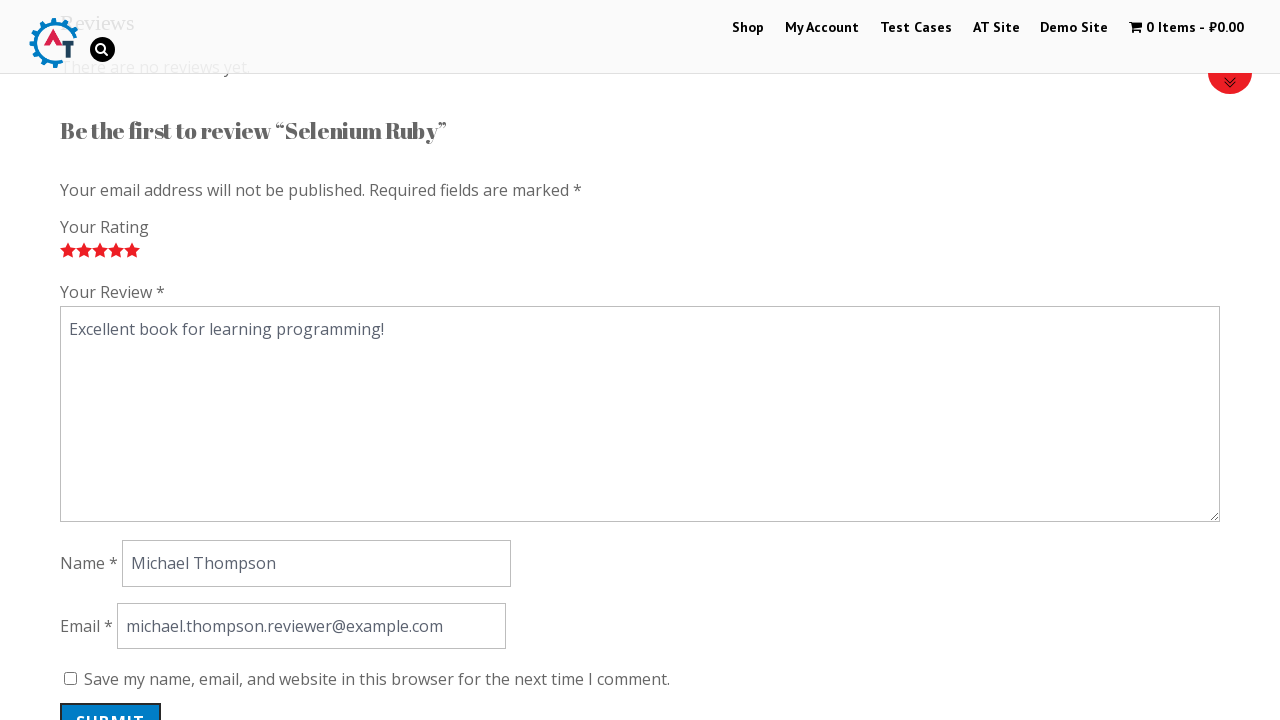

Clicked submit button to submit the review at (111, 700) on #submit
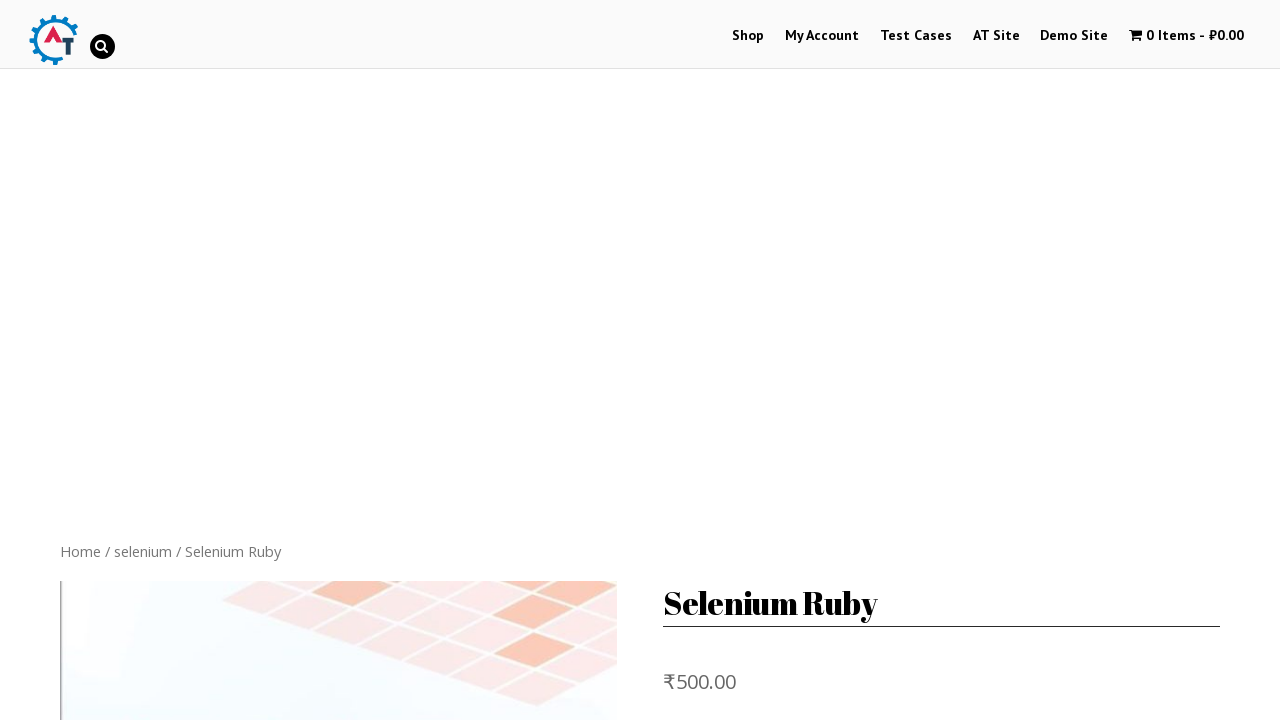

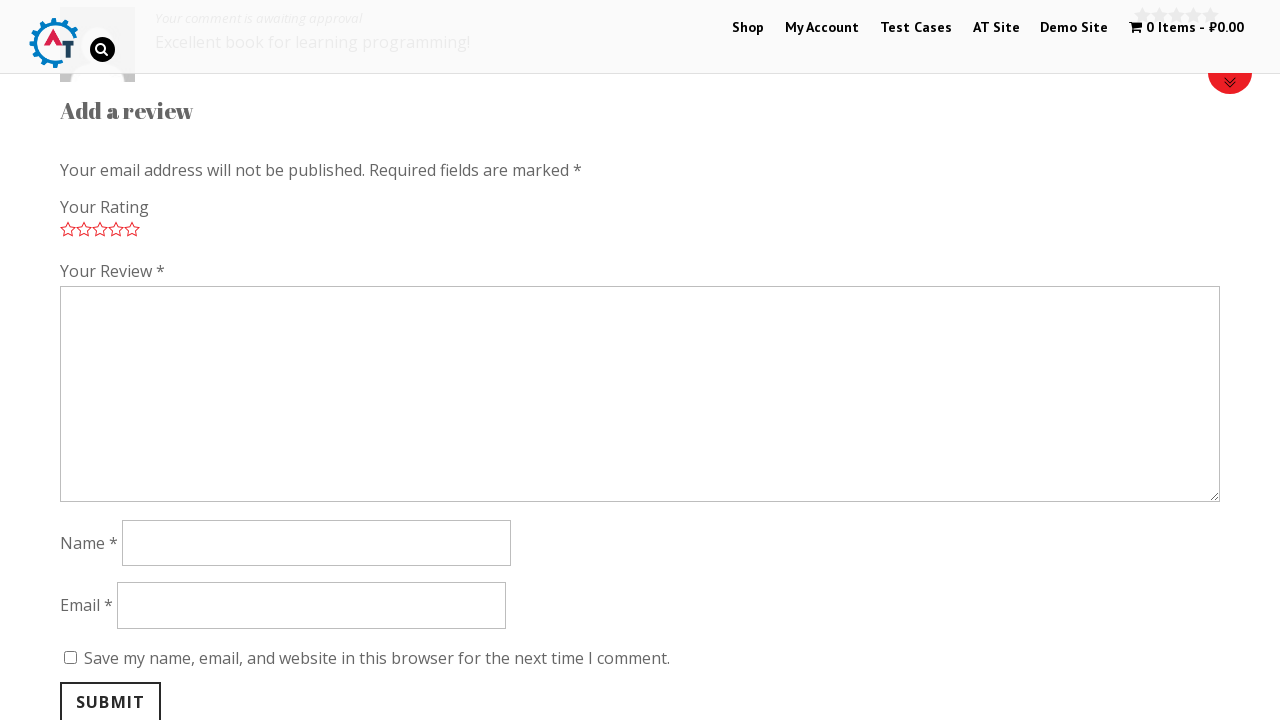